Tests double-click functionality on a button element on a test automation practice page

Starting URL: http://testautomationpractice.blogspot.com/

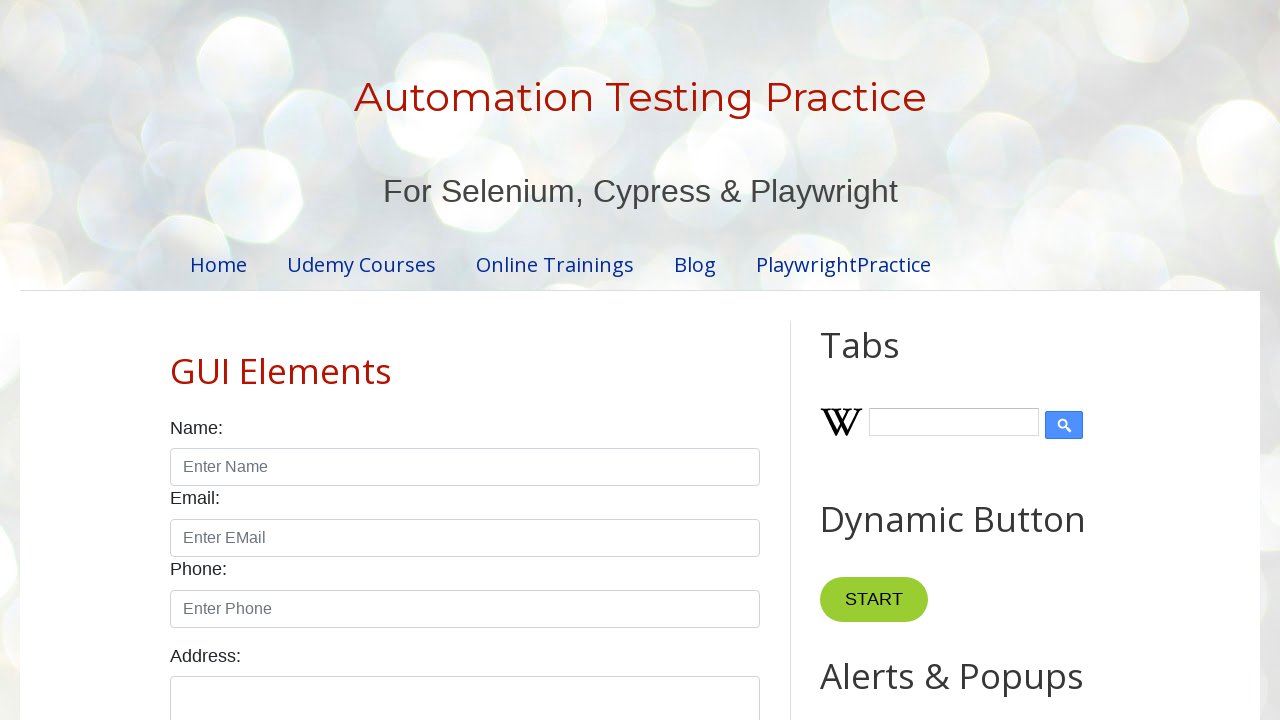

Navigated to test automation practice page
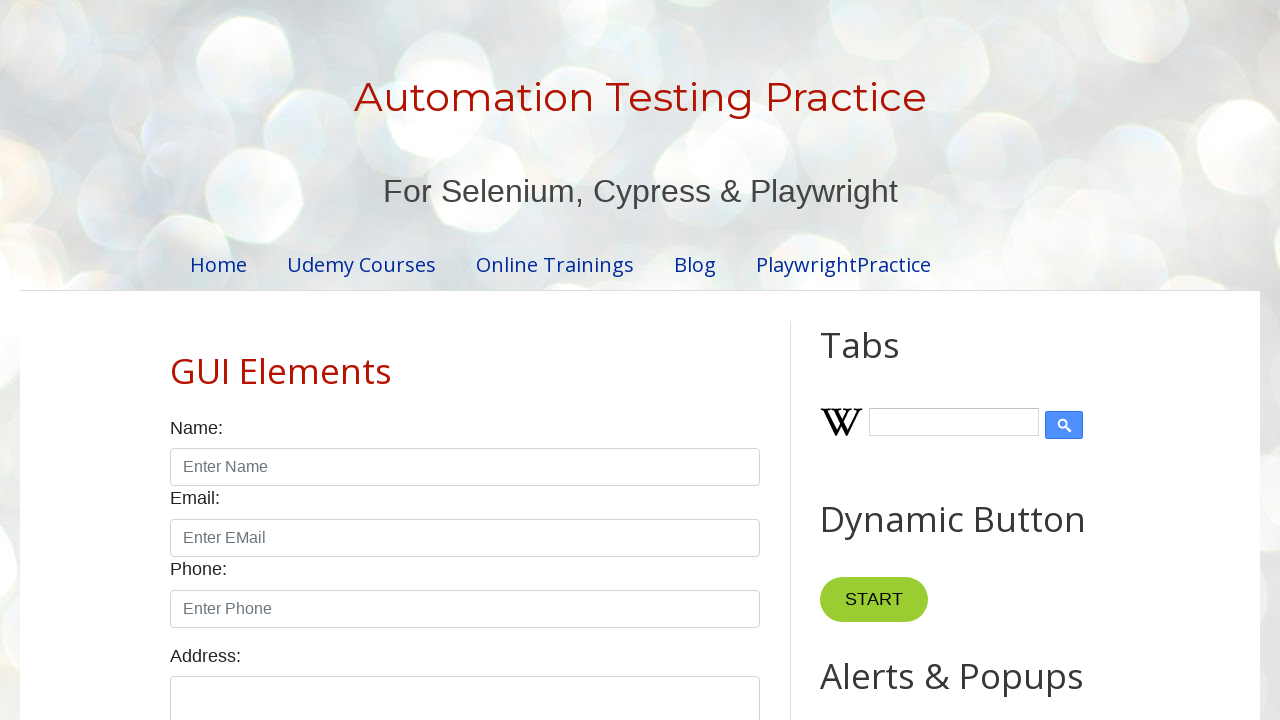

Double-clicked on the button element to test double-click functionality at (885, 360) on xpath=//*[@id='HTML10']/div[1]/button
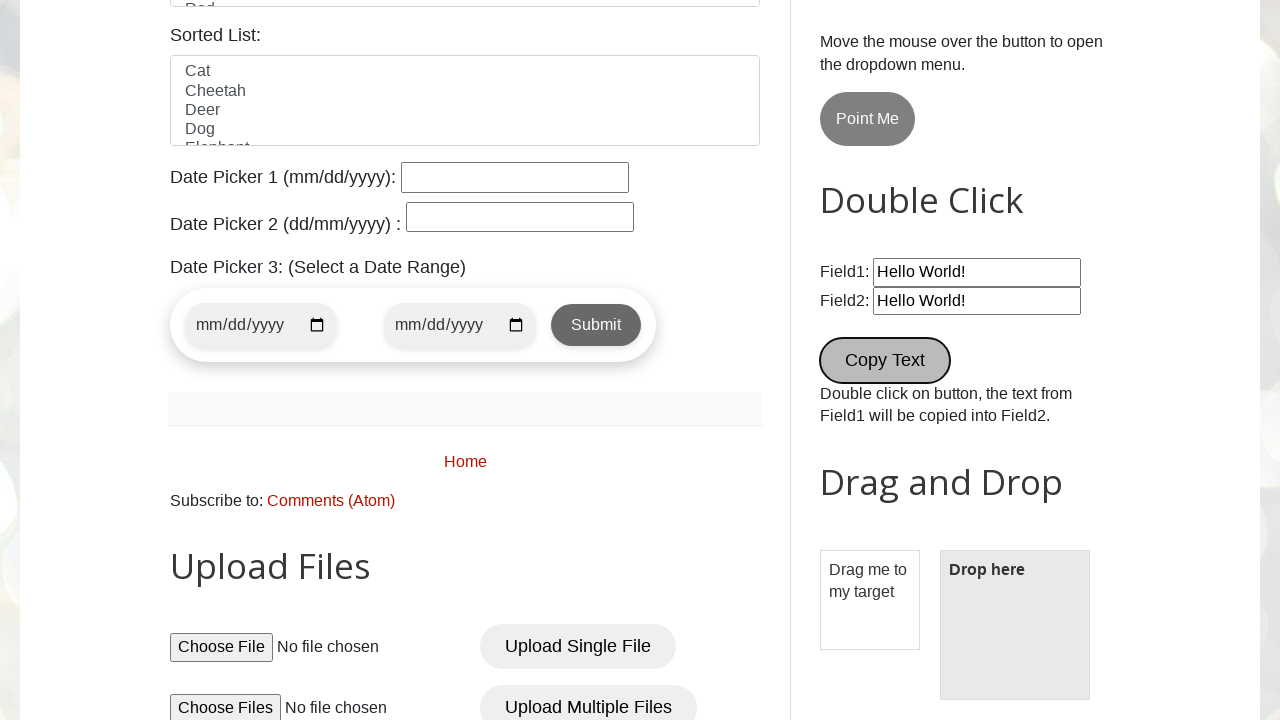

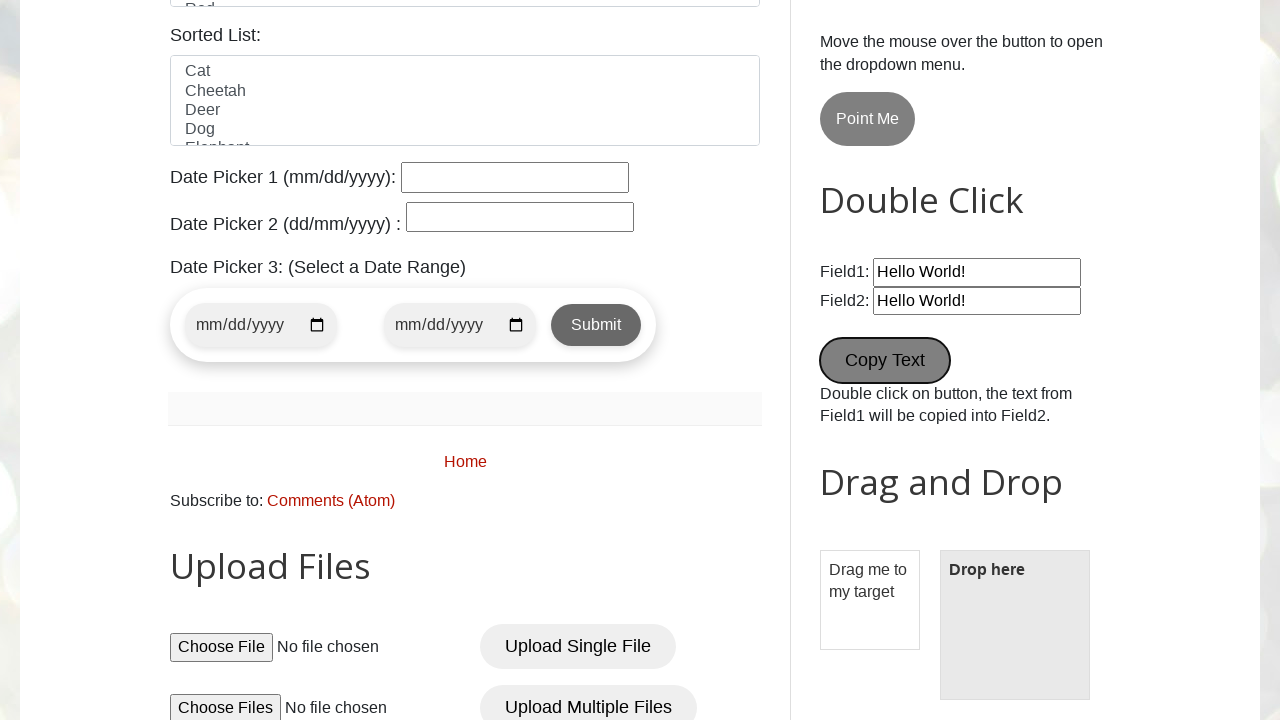